Tests that clicking the UITAP logo in the navbar navigates back to the main page

Starting URL: http://uitestingplayground.com/dynamictable

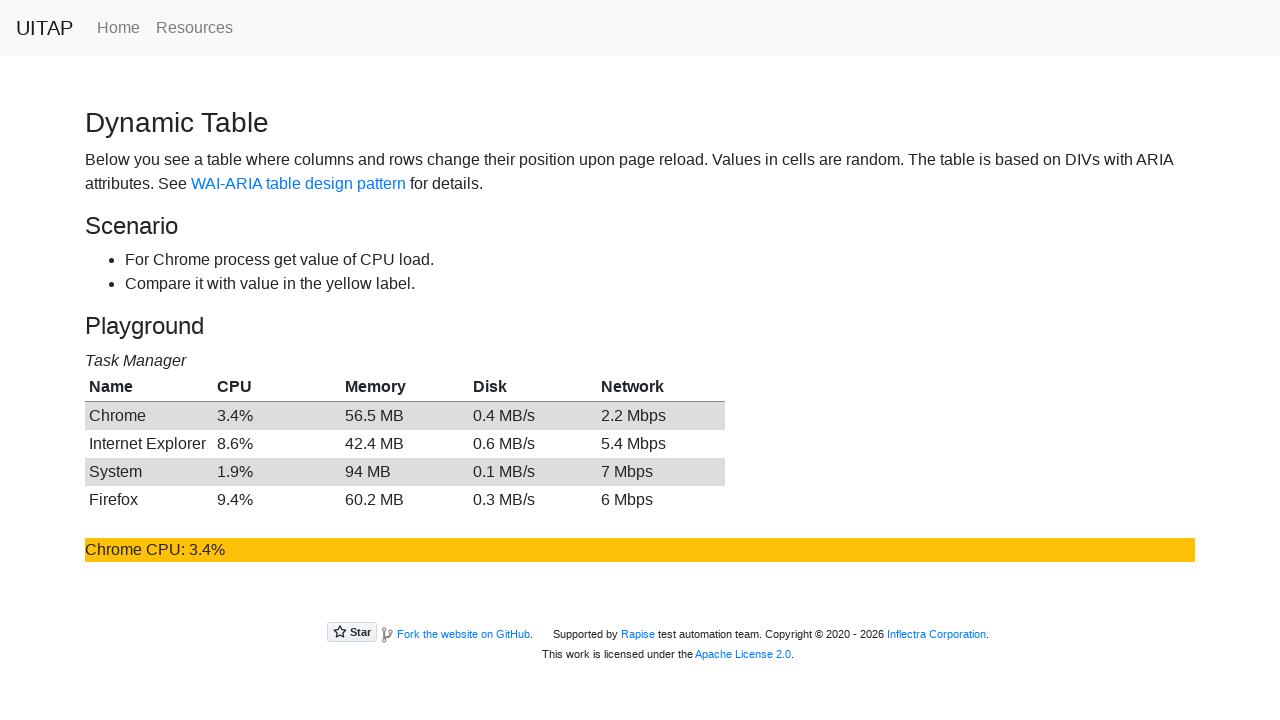

Clicked UITAP logo in navbar at (44, 28) on a.navbar-brand
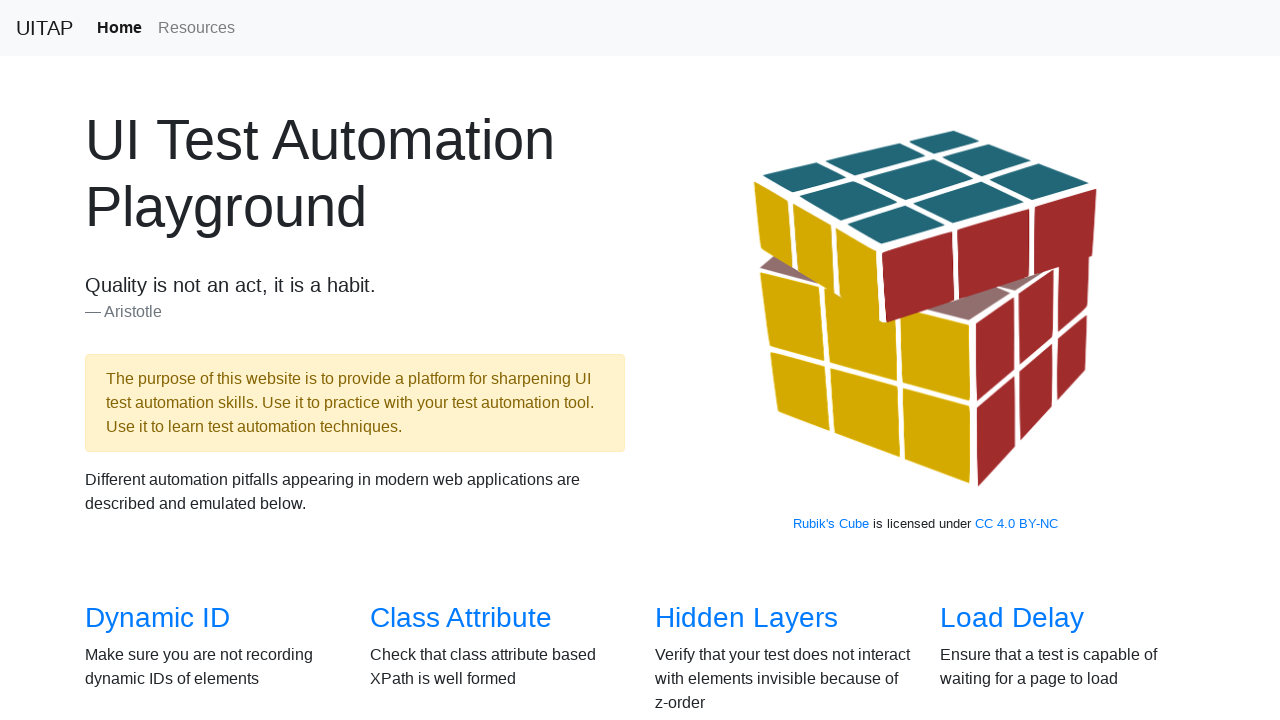

Main page title loaded after clicking UITAP logo
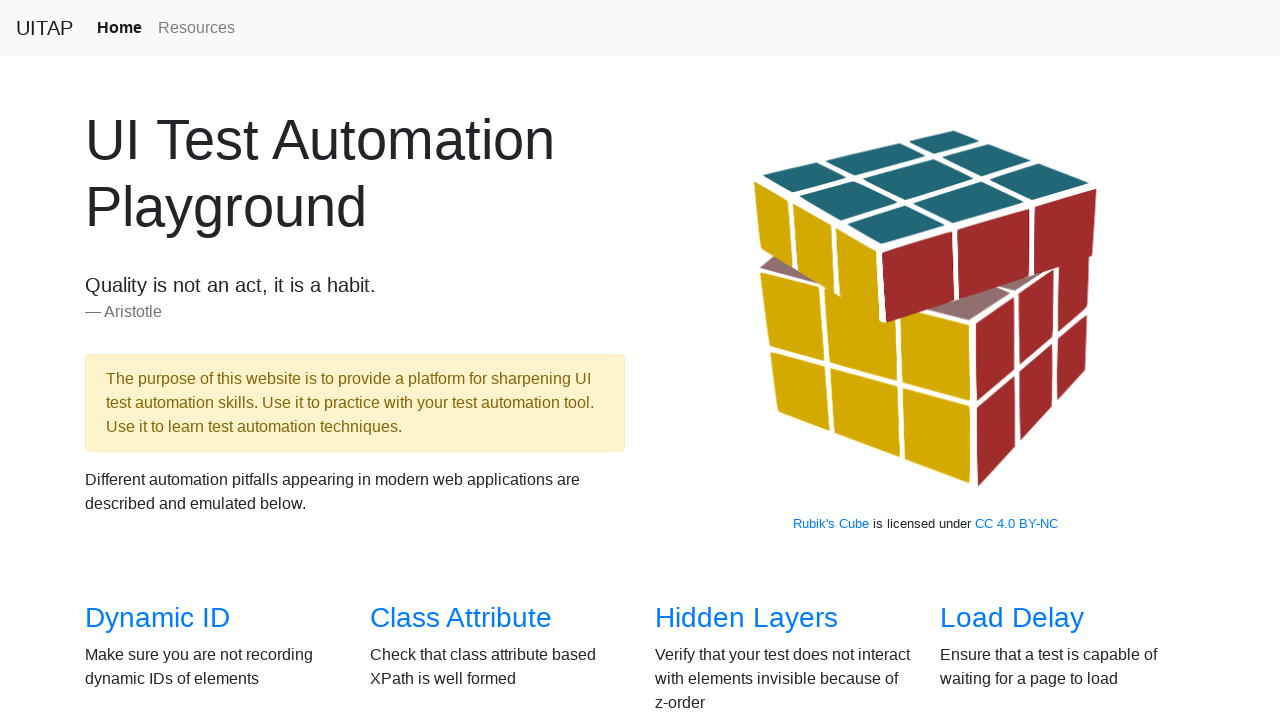

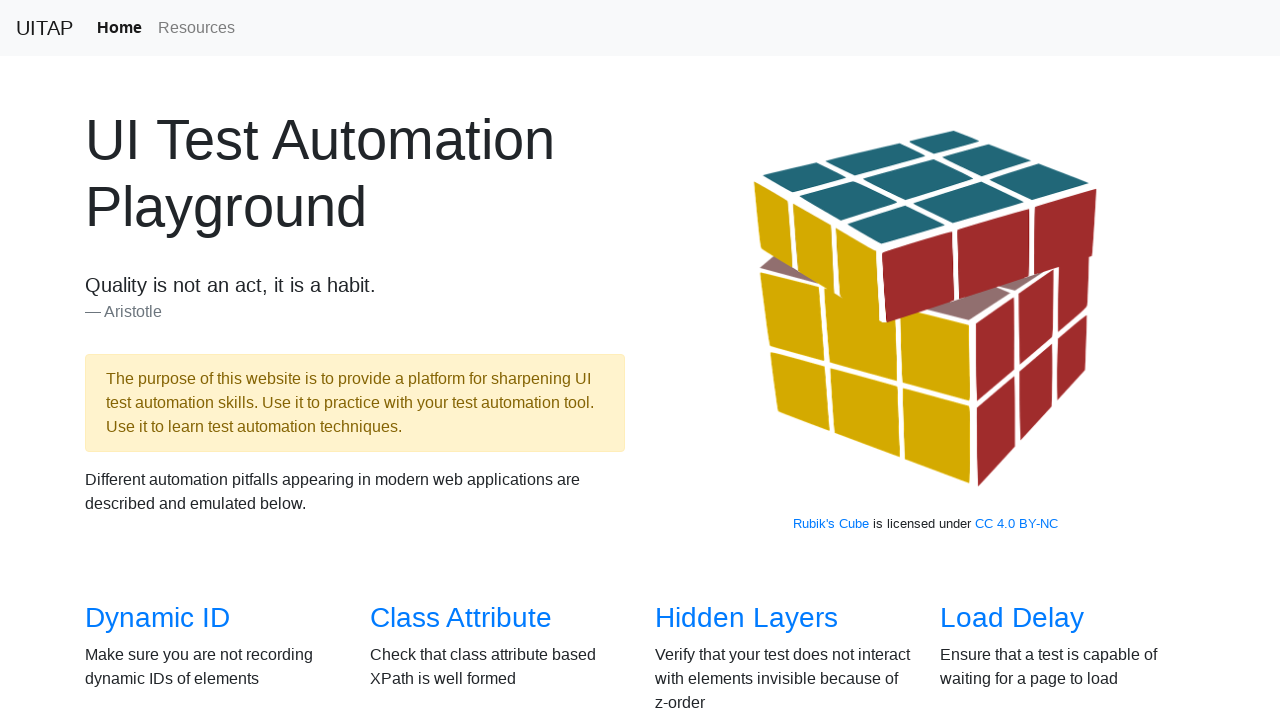